Tests the accordion widget by clicking on an accordion section to expand it

Starting URL: https://jqueryui.com/

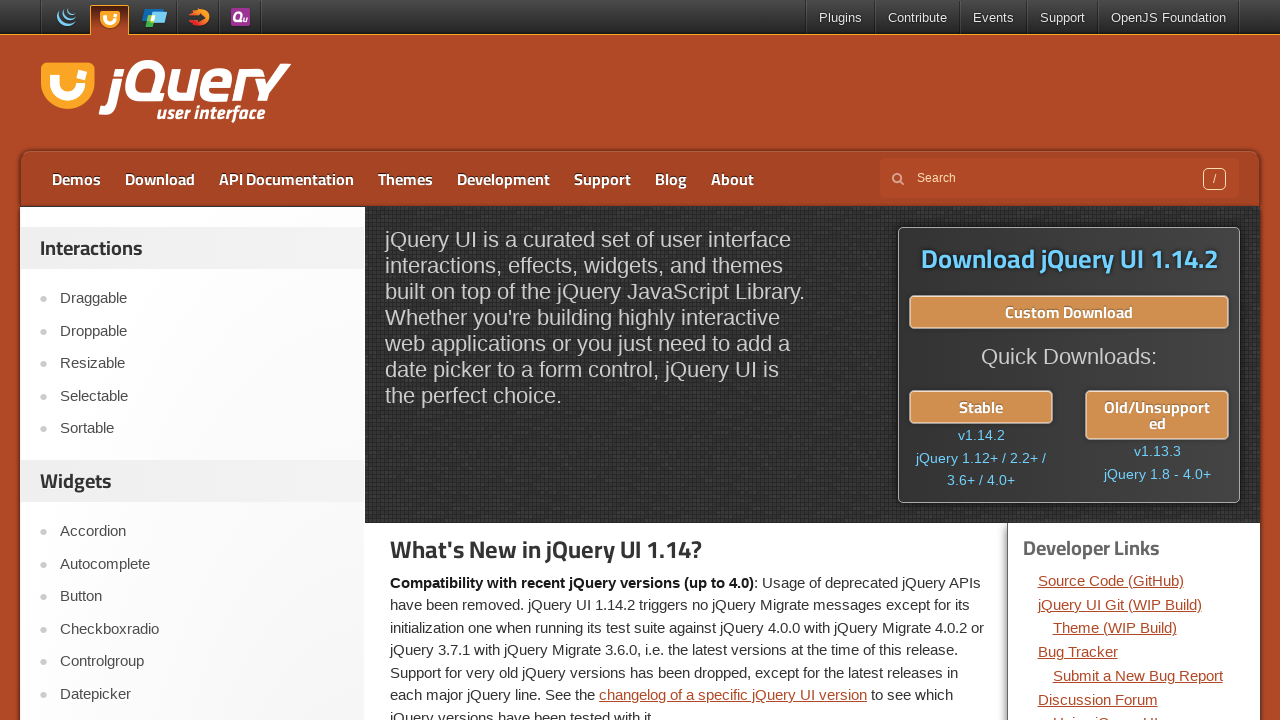

Clicked on Accordion link in the navigation at (202, 532) on text=Accordion
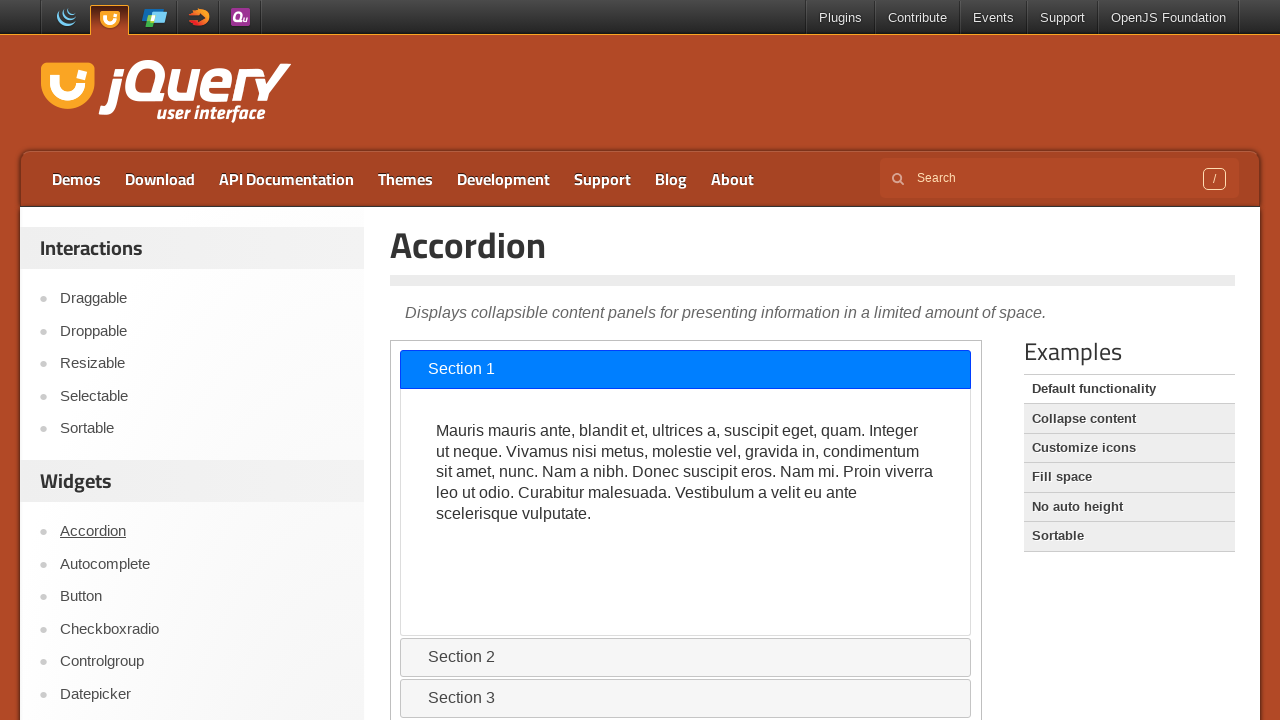

Located the demo iframe
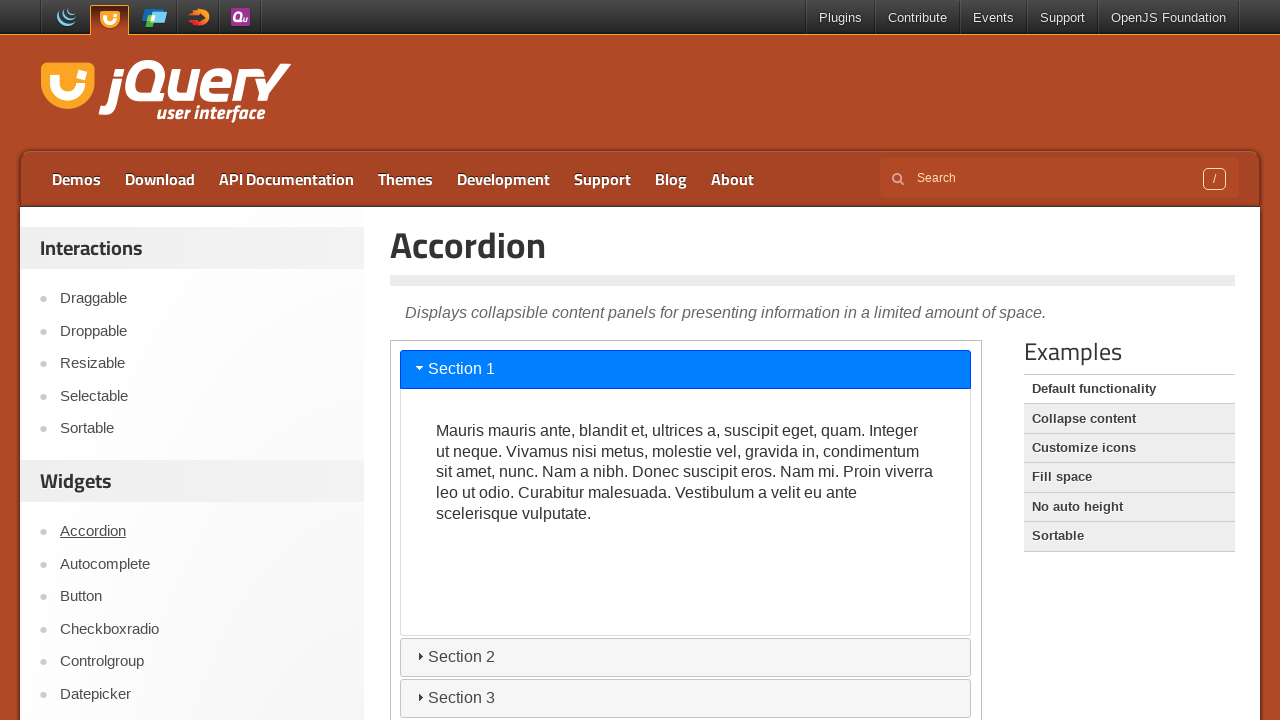

Clicked on accordion section to expand it at (686, 698) on iframe.demo-frame >> internal:control=enter-frame >> #ui-id-5
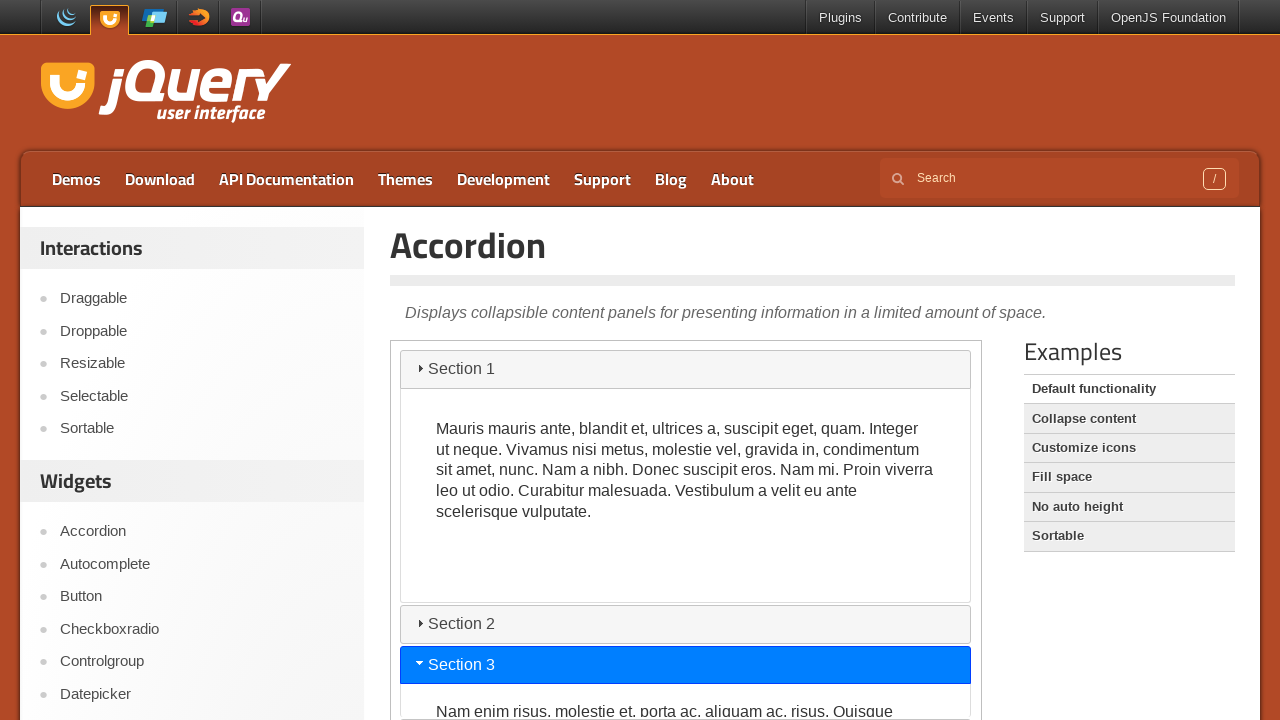

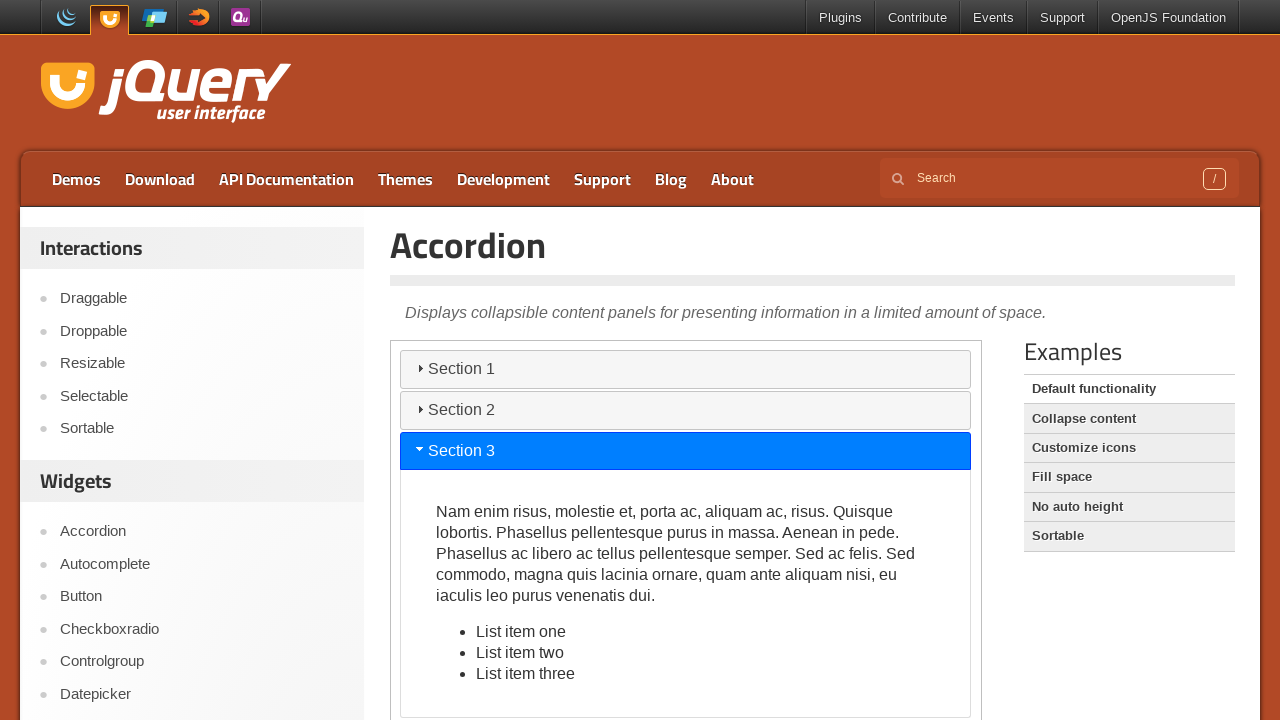